Tests radio button functionality by clicking the "Cheese" radio button, then iterating through all radio buttons in the group to find and click the "Milk" option.

Starting URL: http://echoecho.com/htmlforms10.htm

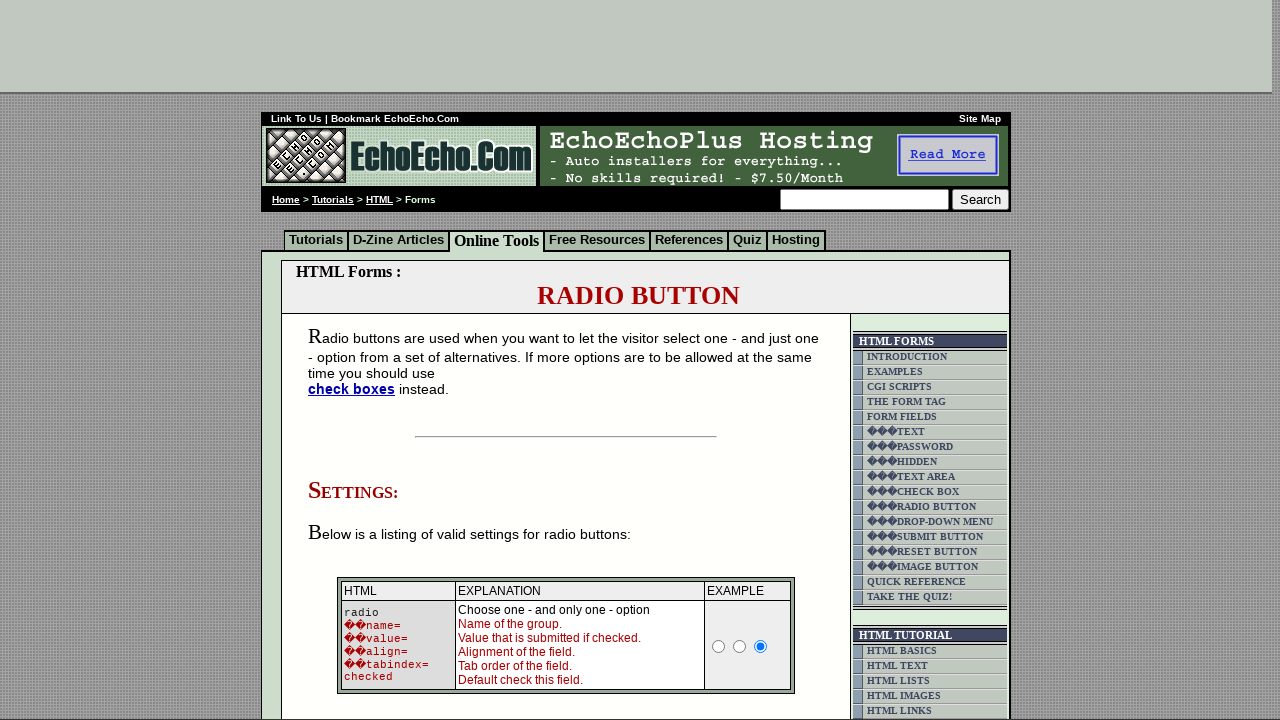

Clicked the 'Cheese' radio button at (356, 360) on input[value='Cheese']
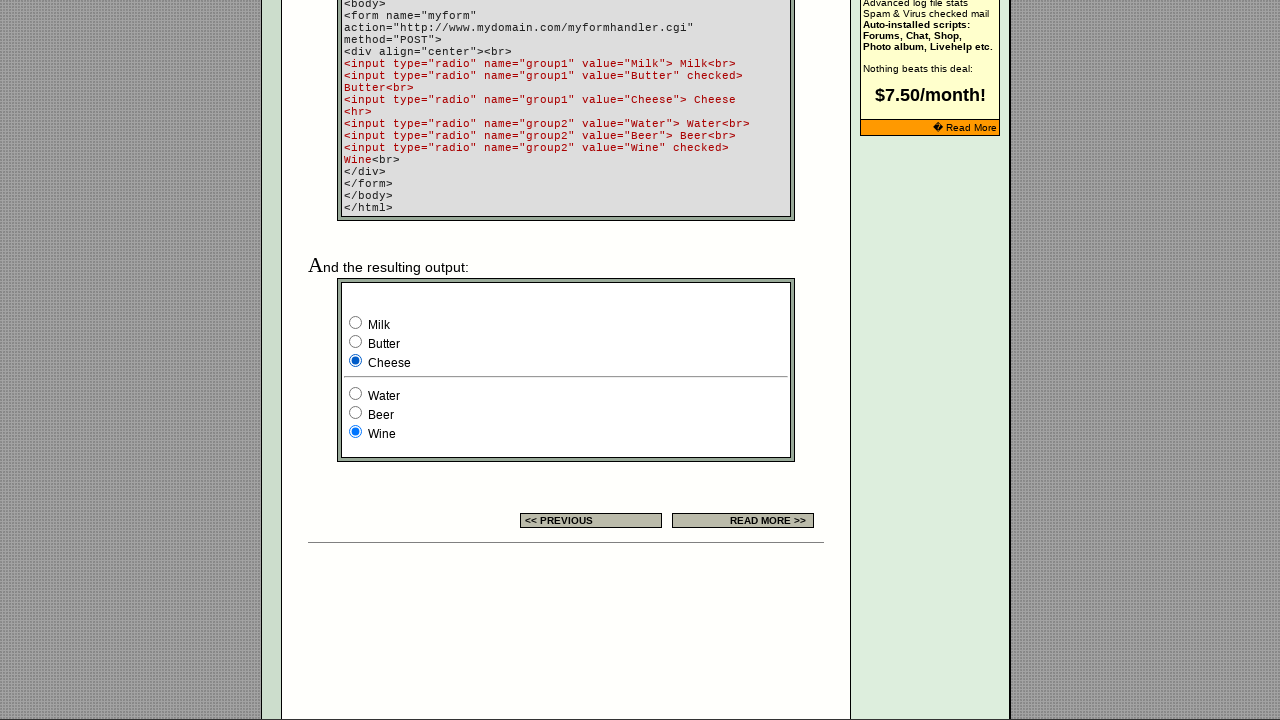

Radio buttons in group1 loaded
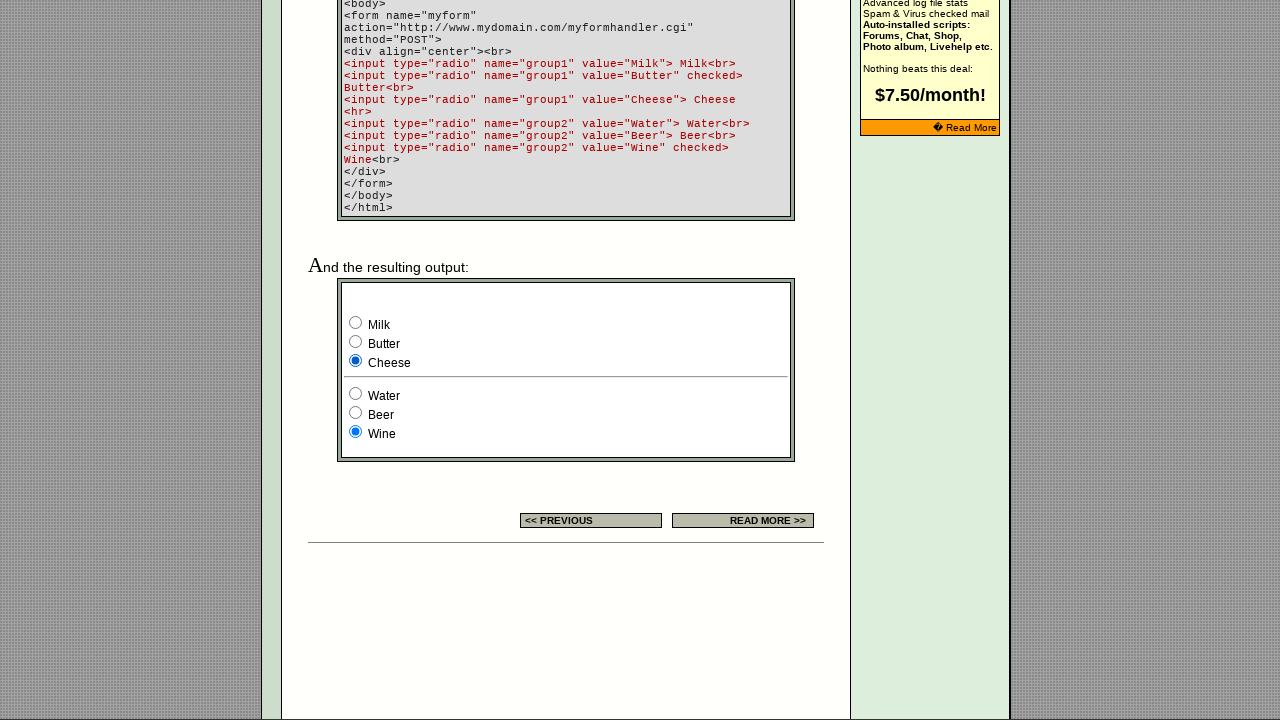

Clicked the 'Milk' radio button at (356, 322) on input[name='group1'] >> nth=0
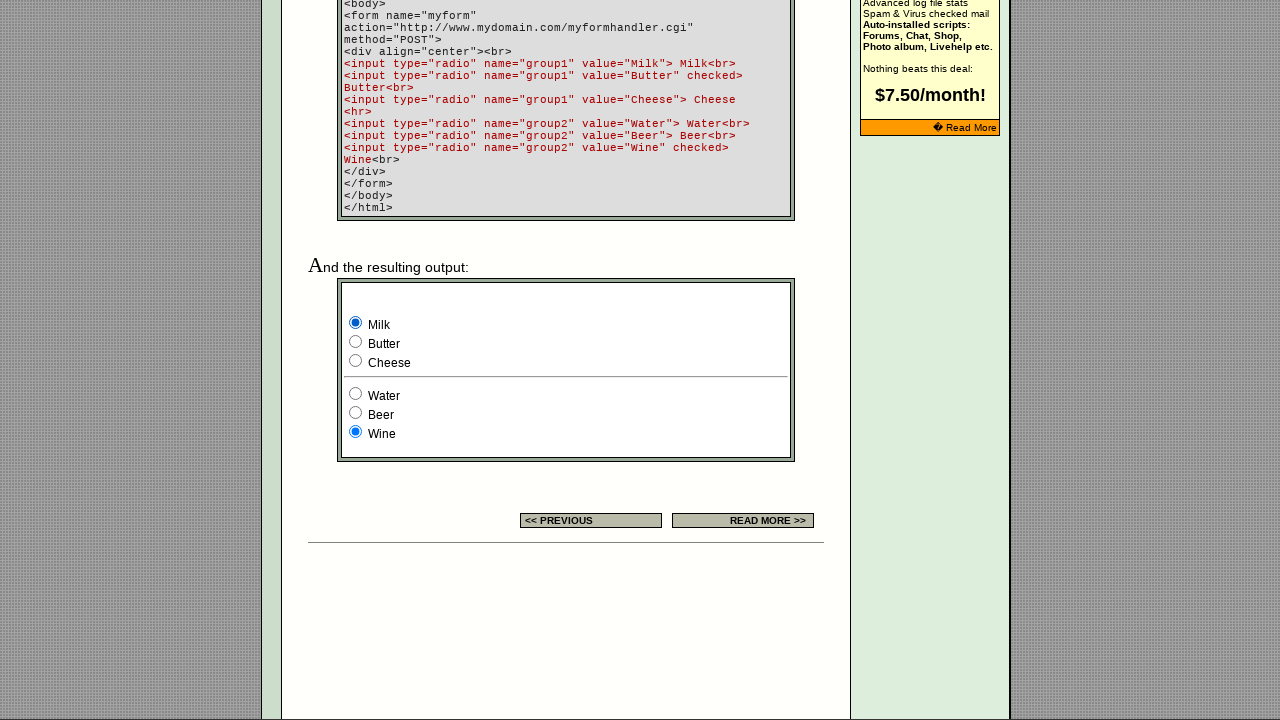

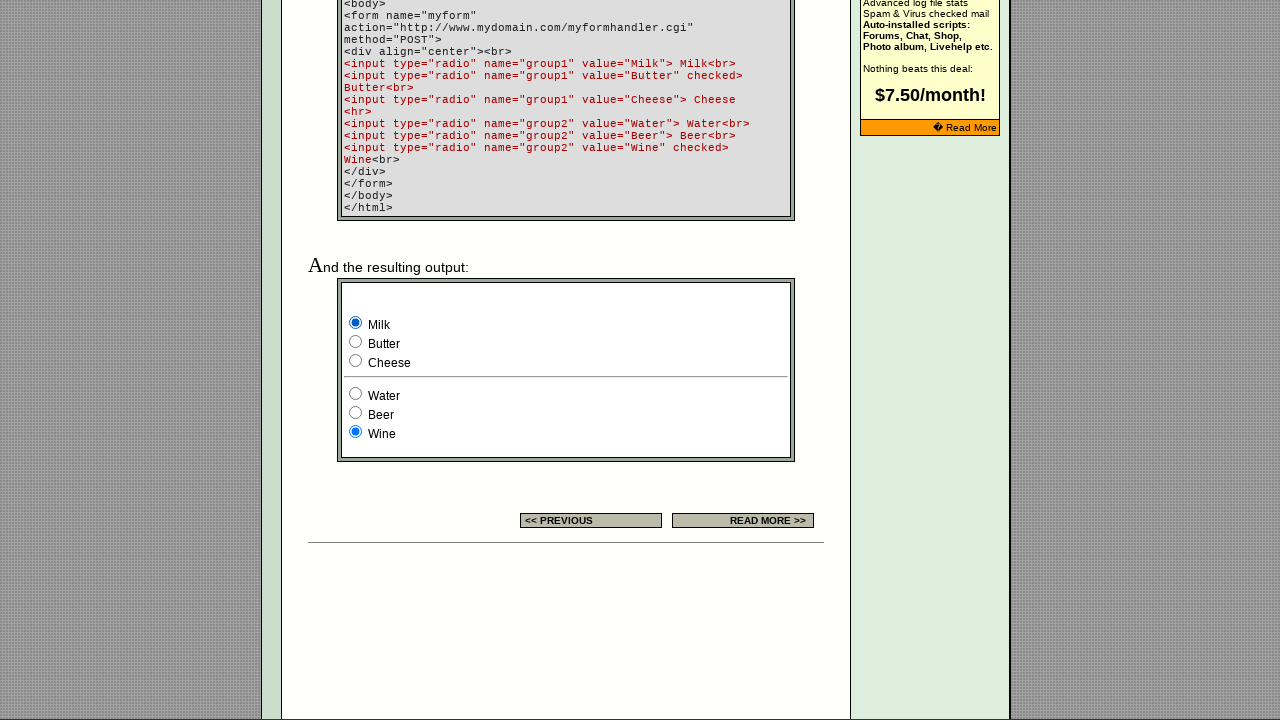